Tests handling of JavaScript alert popup by clicking the alert button and accepting the alert

Starting URL: https://dgotlieb.github.io/Selenium-Extra/js-popups.html

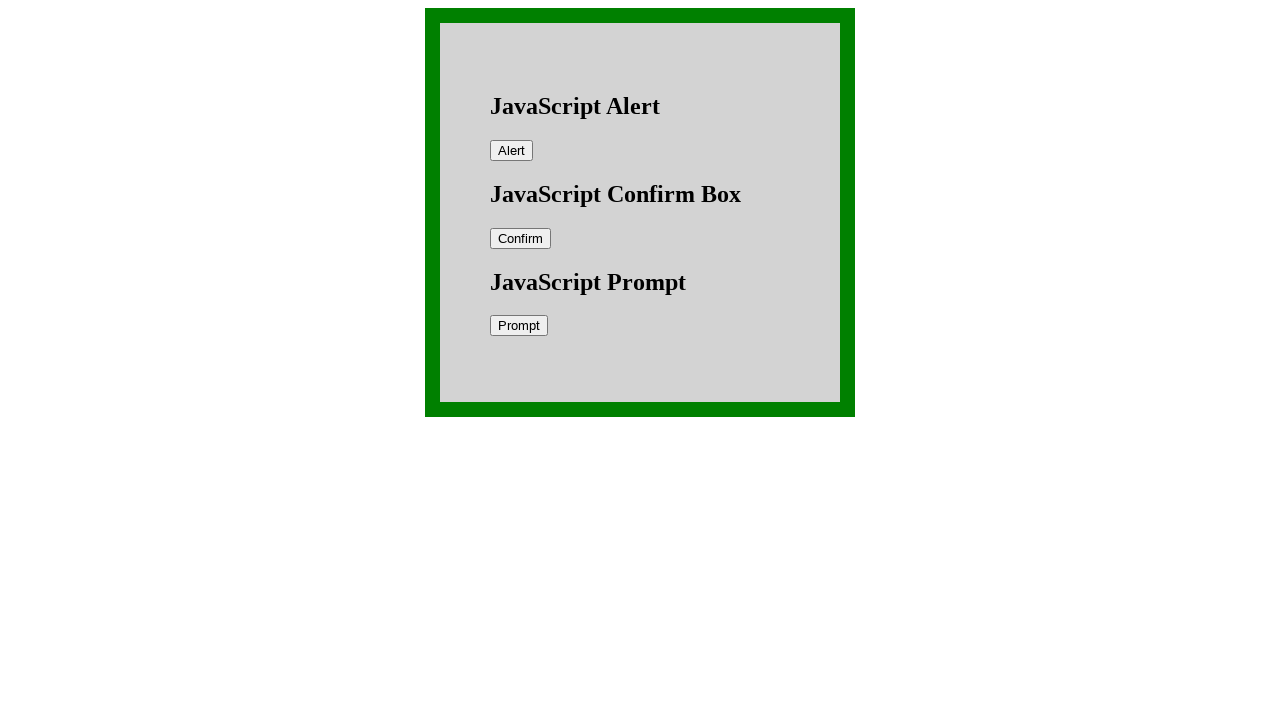

Navigated to JavaScript popups test page
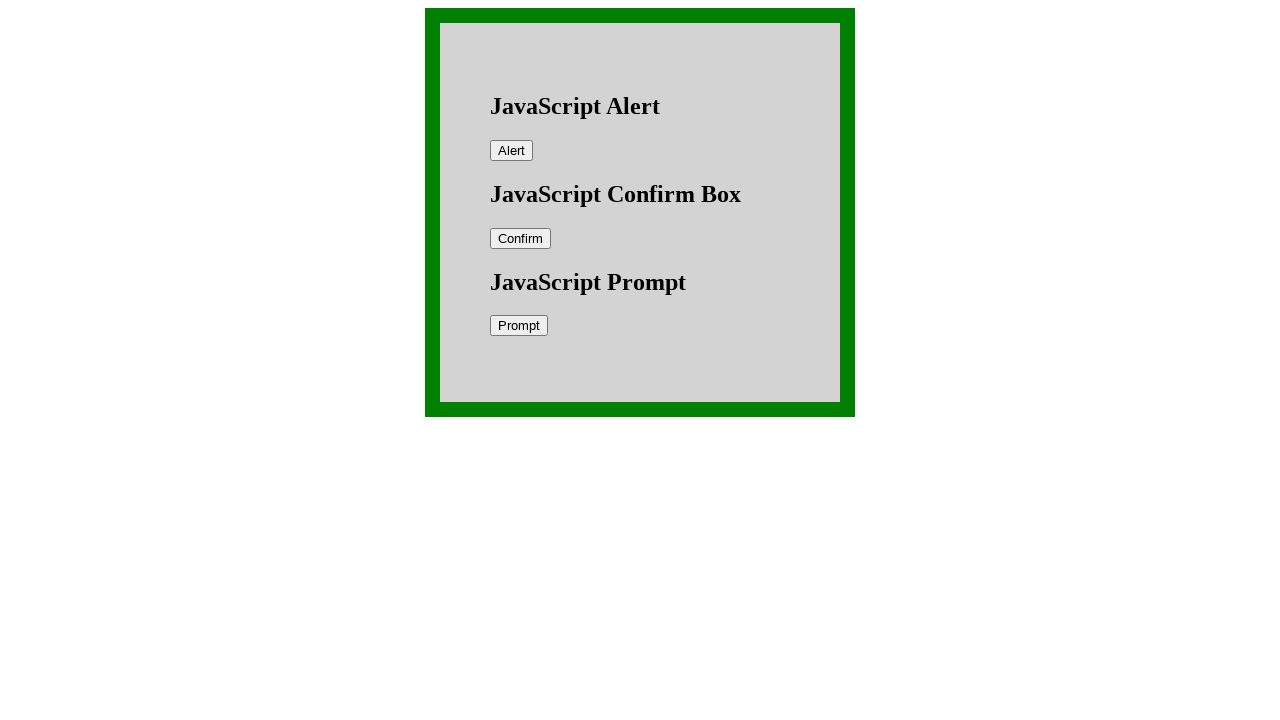

Clicked alert button to trigger JavaScript alert at (512, 150) on #alert
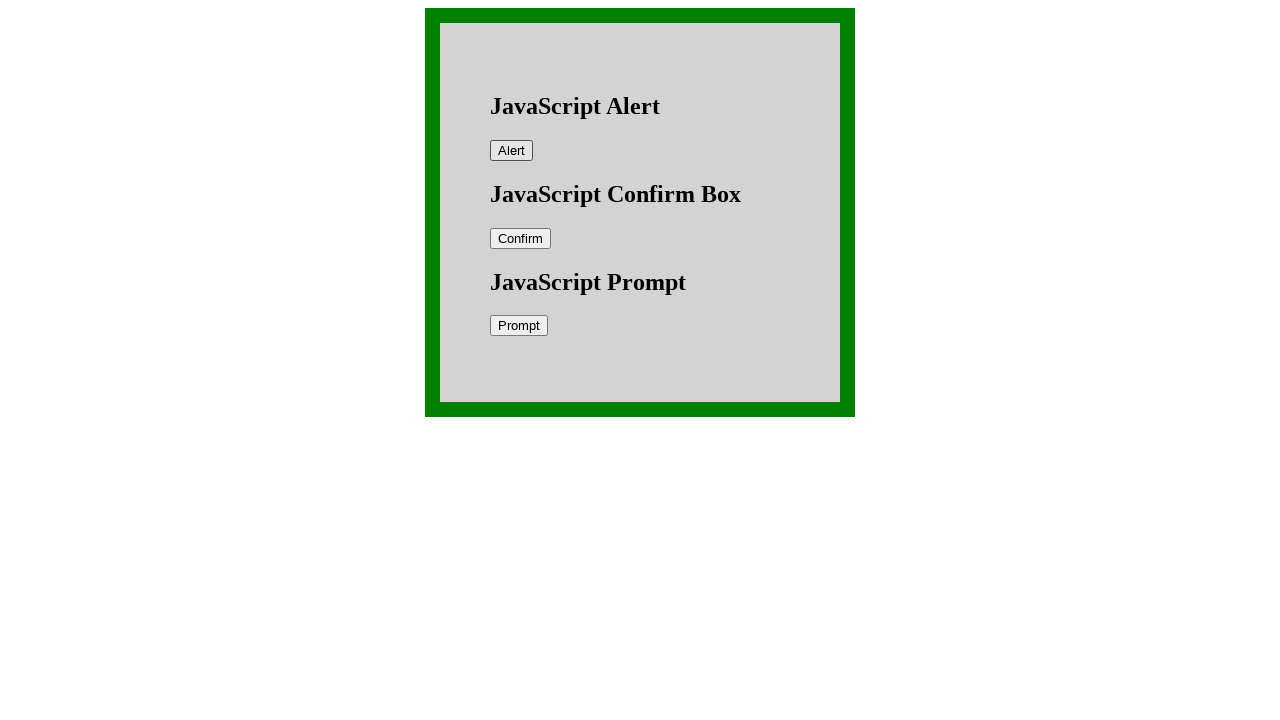

Set up dialog handler to accept alerts
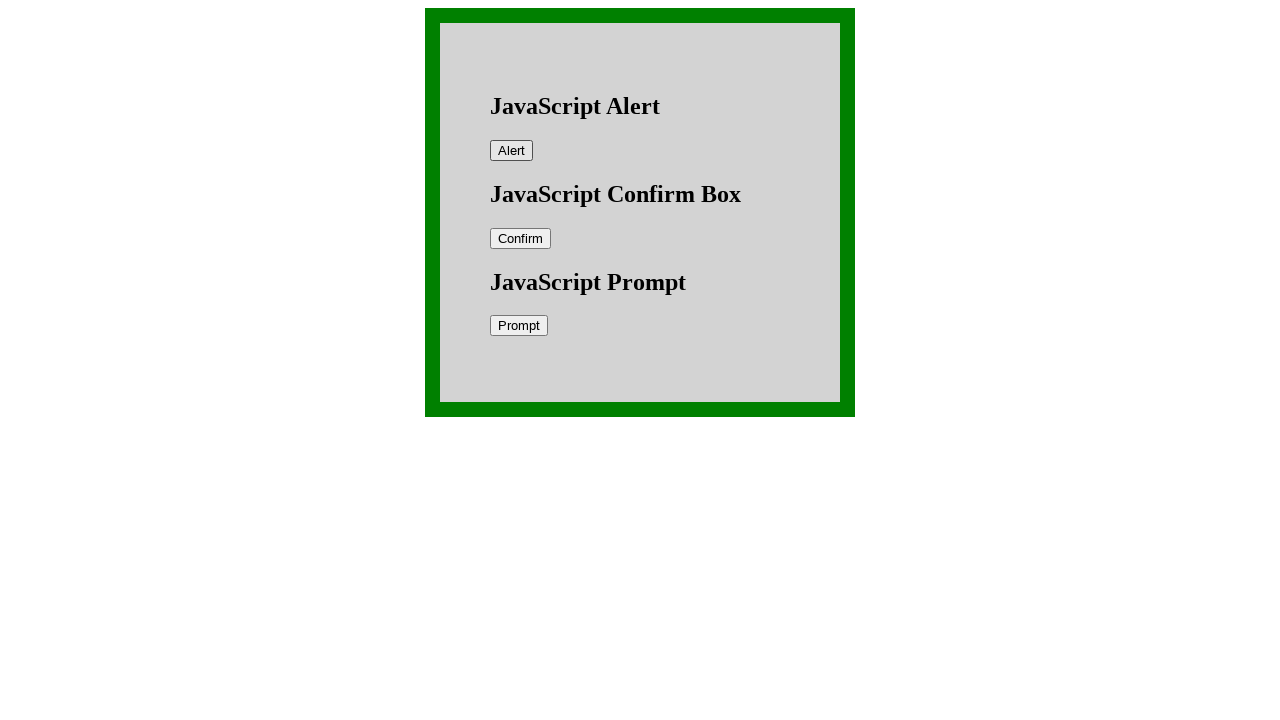

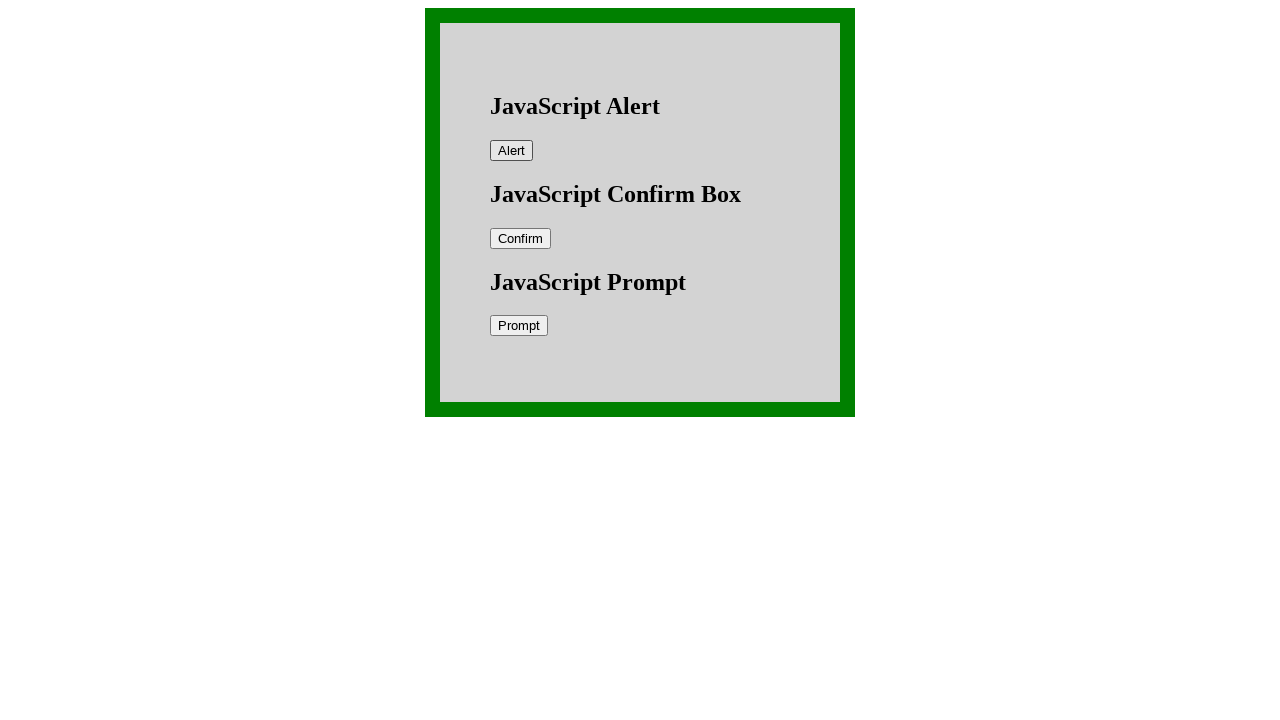